Navigates to wisequarter.com and verifies the URL contains the expected domain name

Starting URL: https://www.wisequarter.com

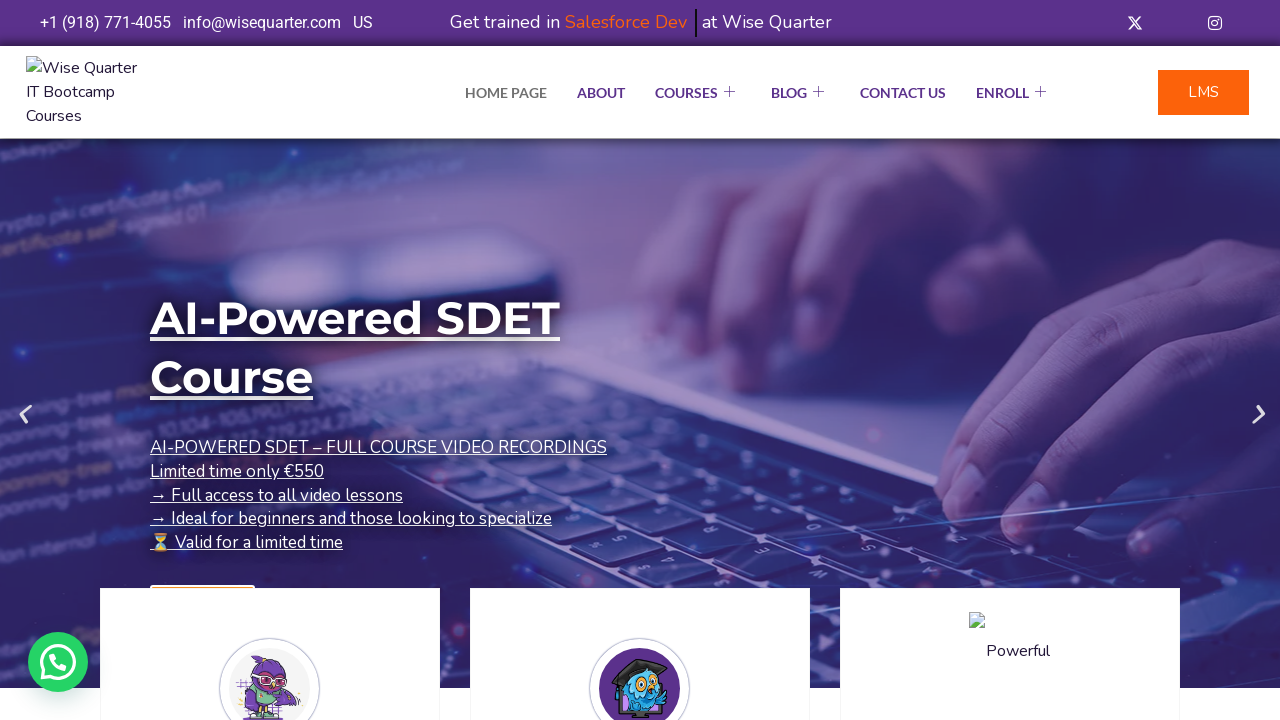

Verified that the URL contains 'wisequarter' domain name
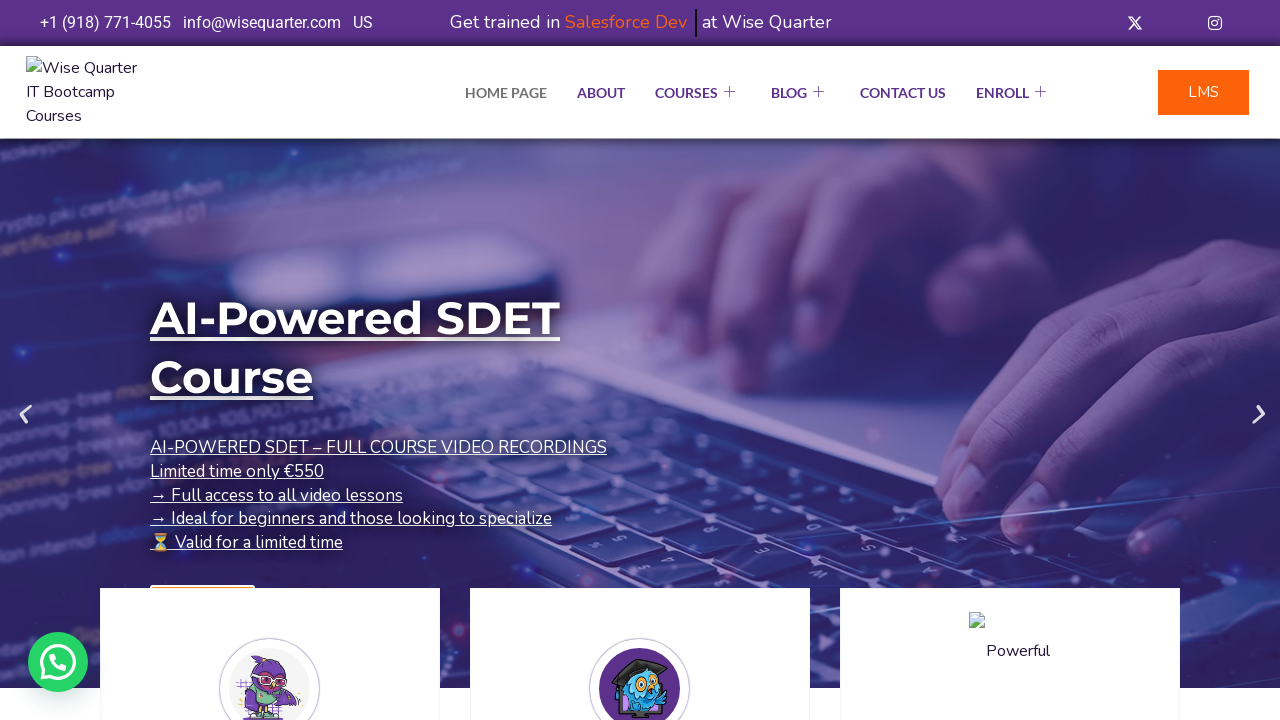

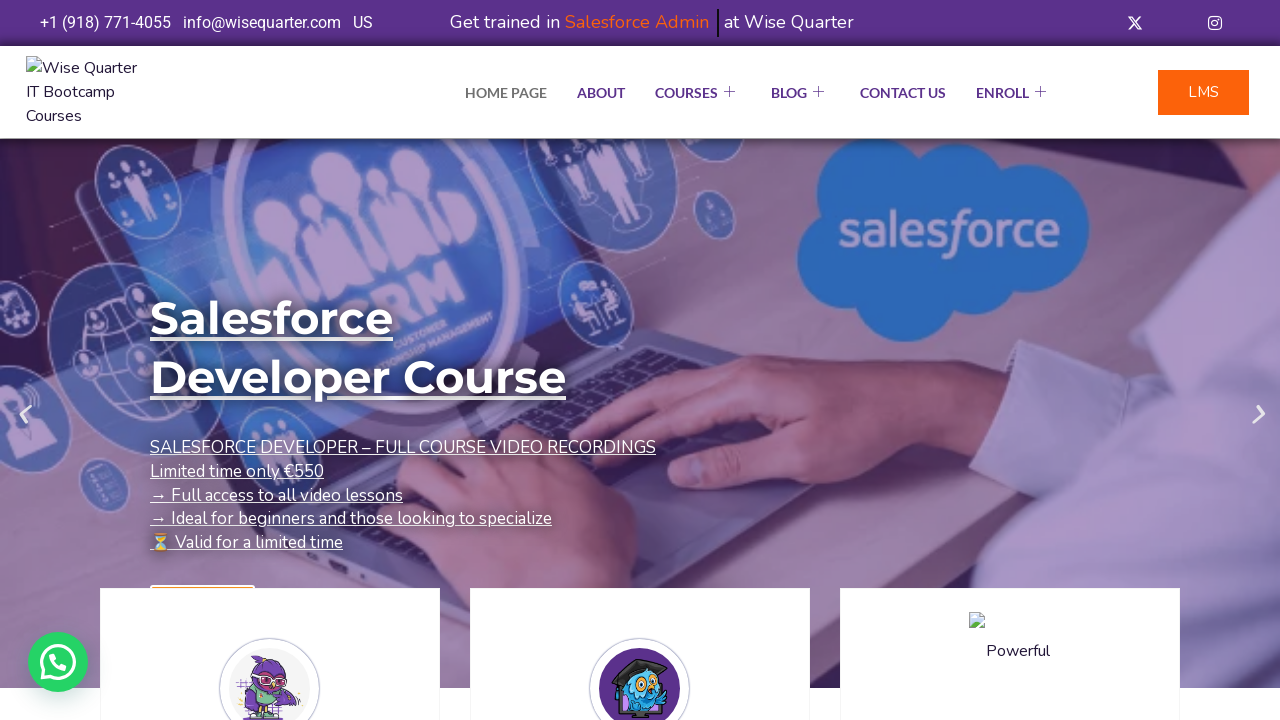